Tests opening a new tab by clicking the "New Tab" button and verifying the new tab's URL, title, and content

Starting URL: https://www.tutorialspoint.com/selenium/practice/browser-windows.php

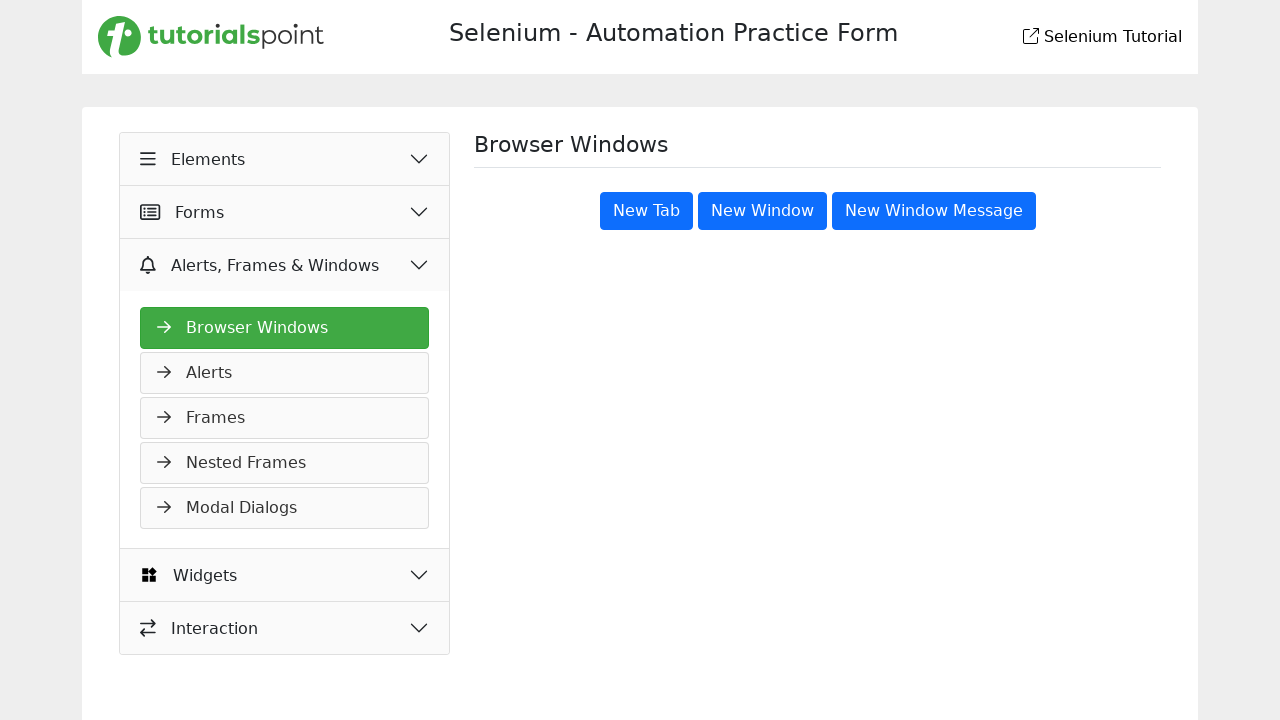

Clicked the 'New Tab' button at (646, 211) on xpath=//button[normalize-space()='New Tab']
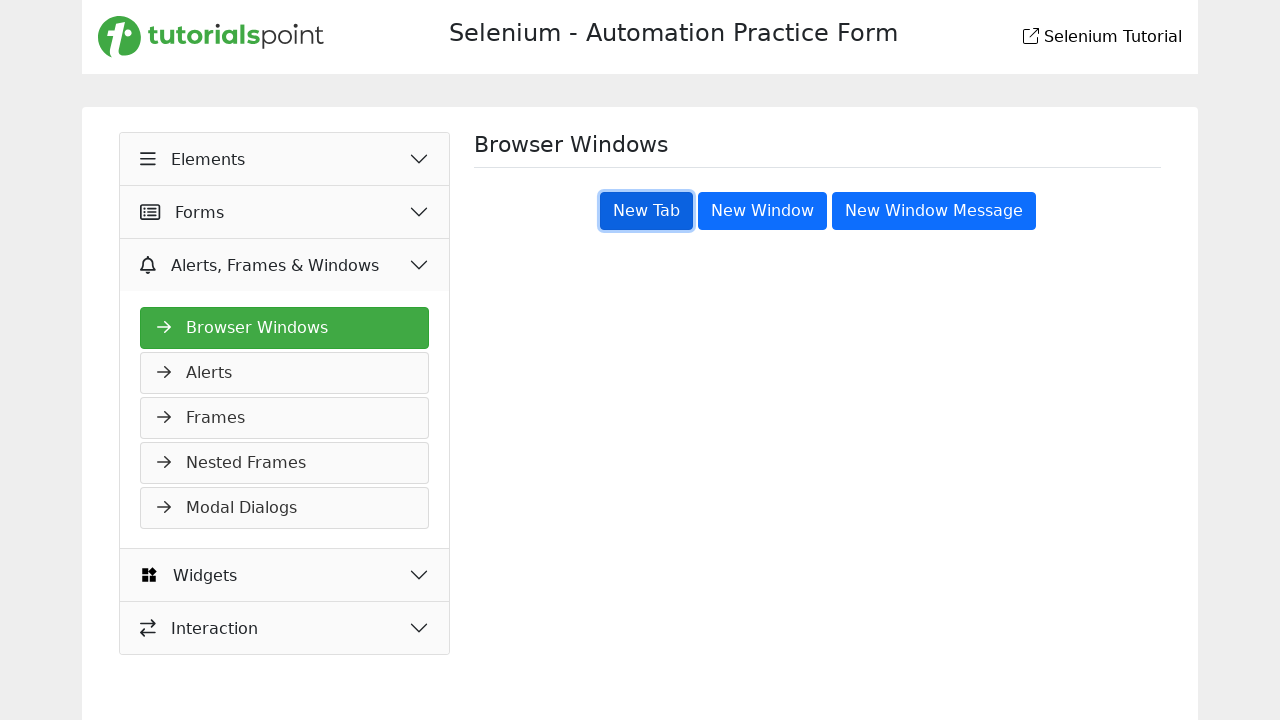

Captured new tab page object
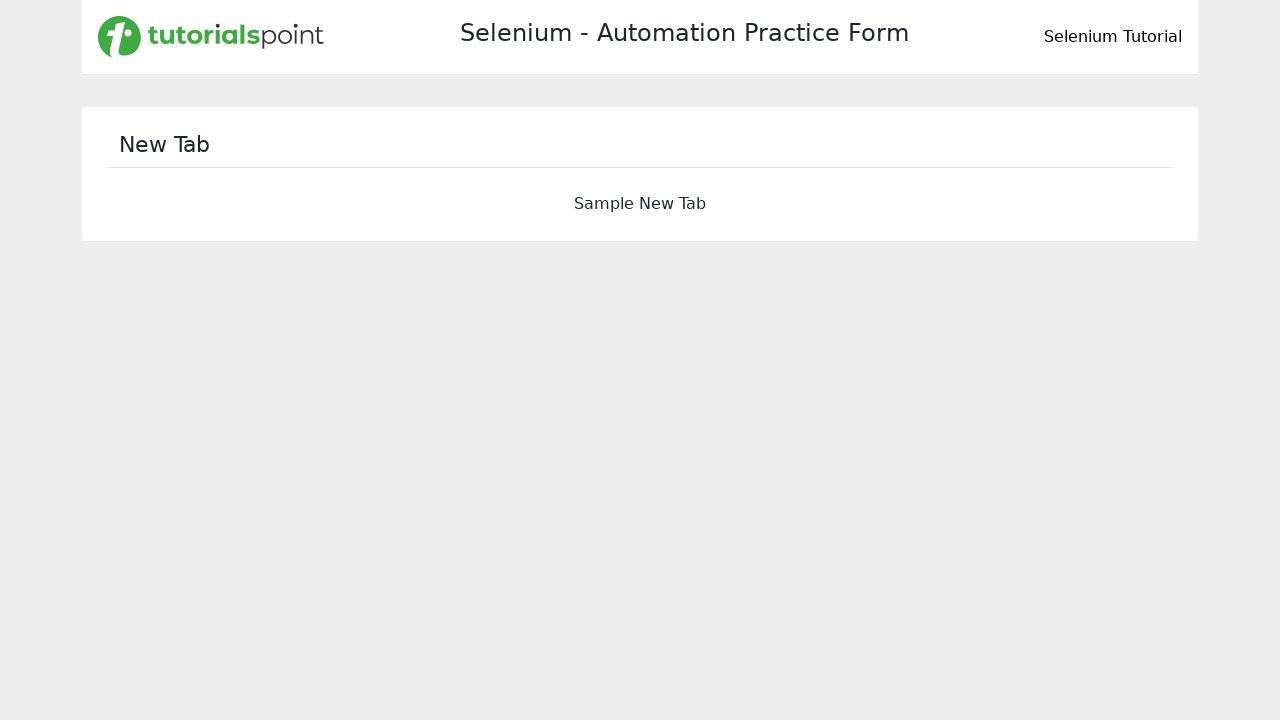

New tab page loaded completely
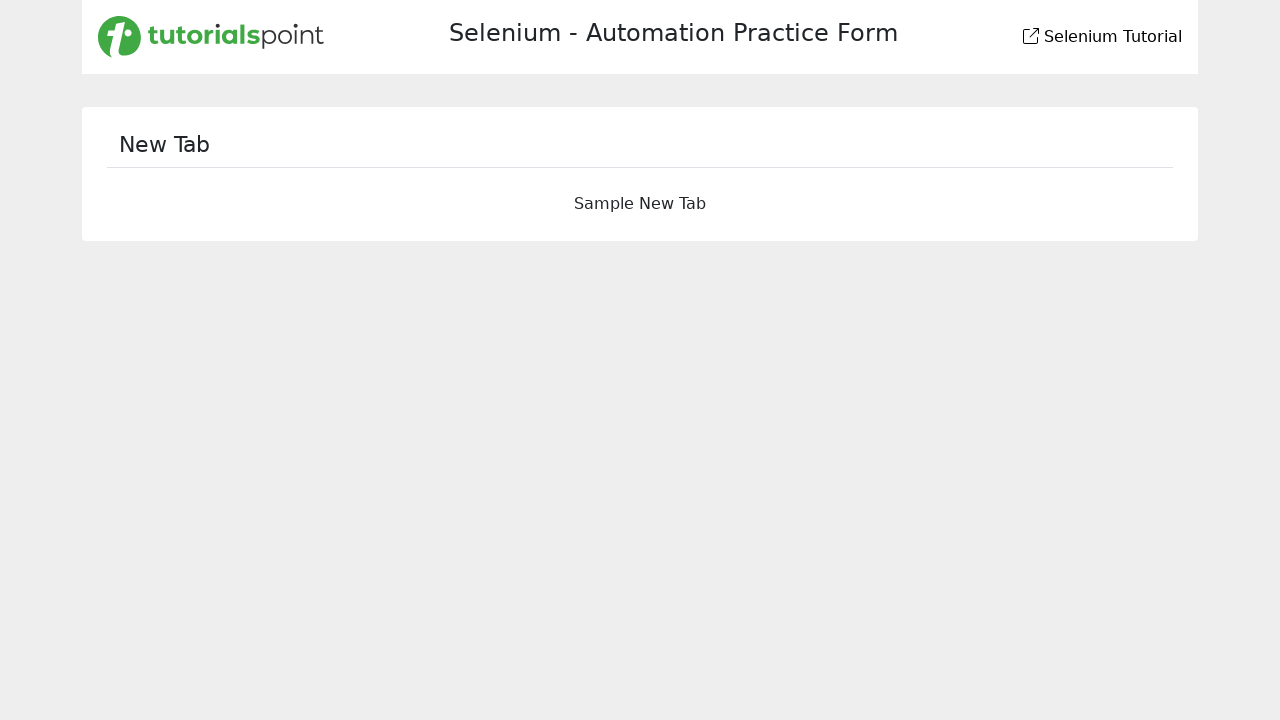

Verified new tab URL is correct
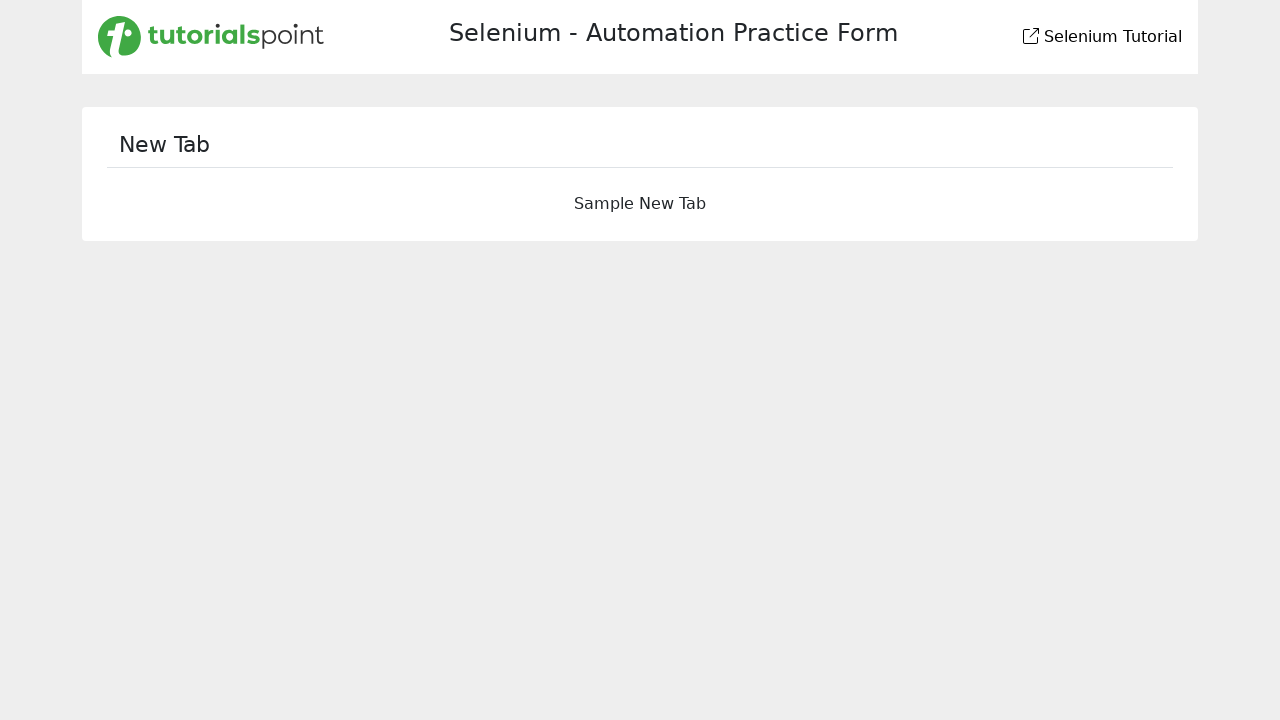

Verified new tab title is 'Selenium Practice - Web Tables'
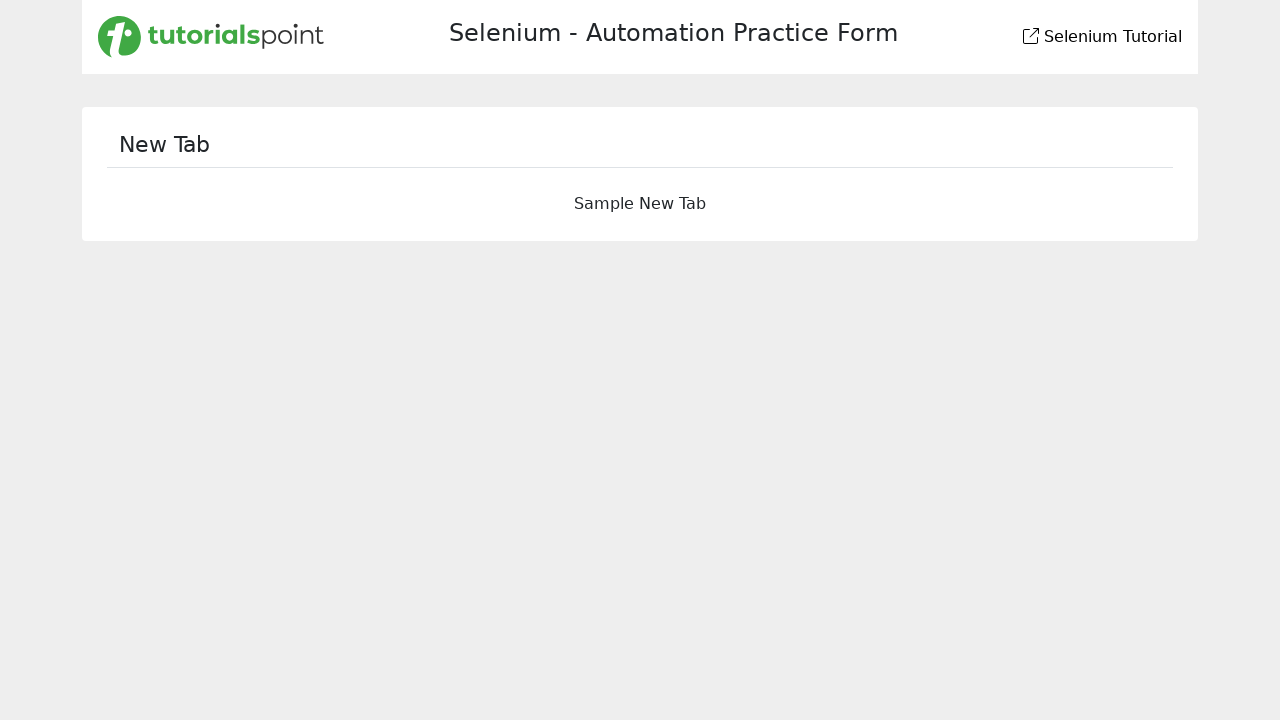

Verified 'Sample New Tab' text is present in new tab content
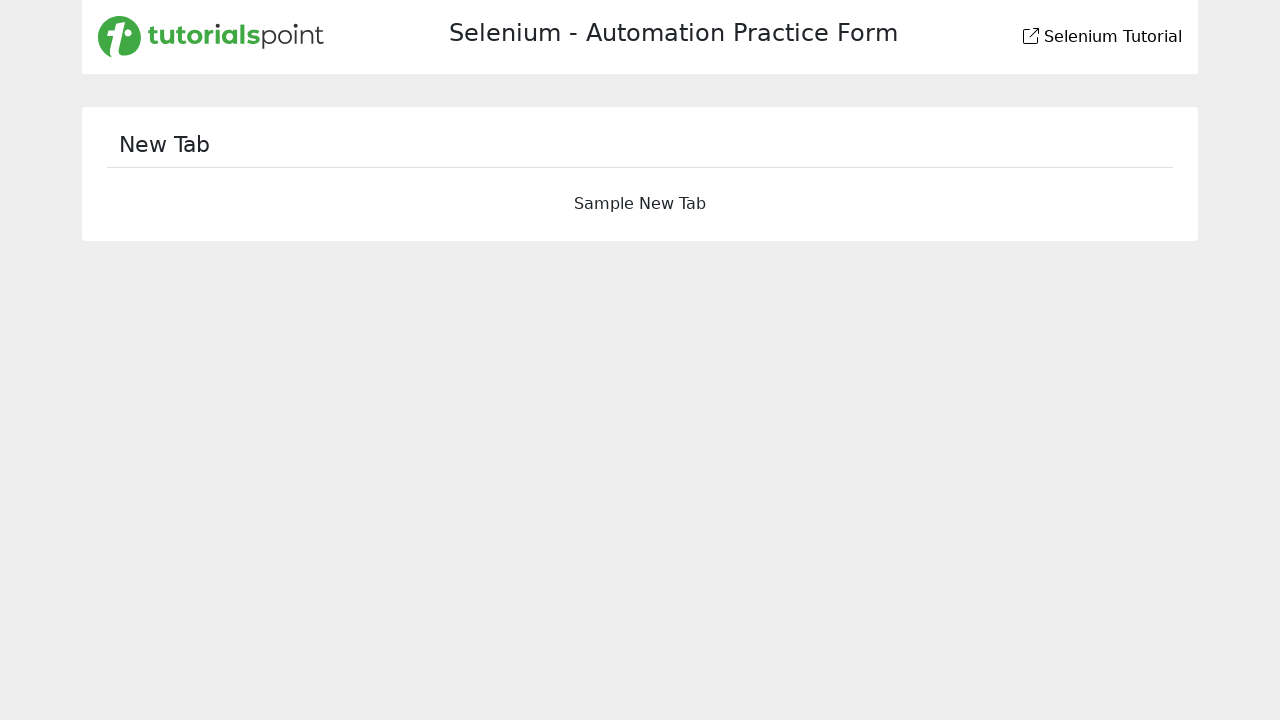

Closed the new tab
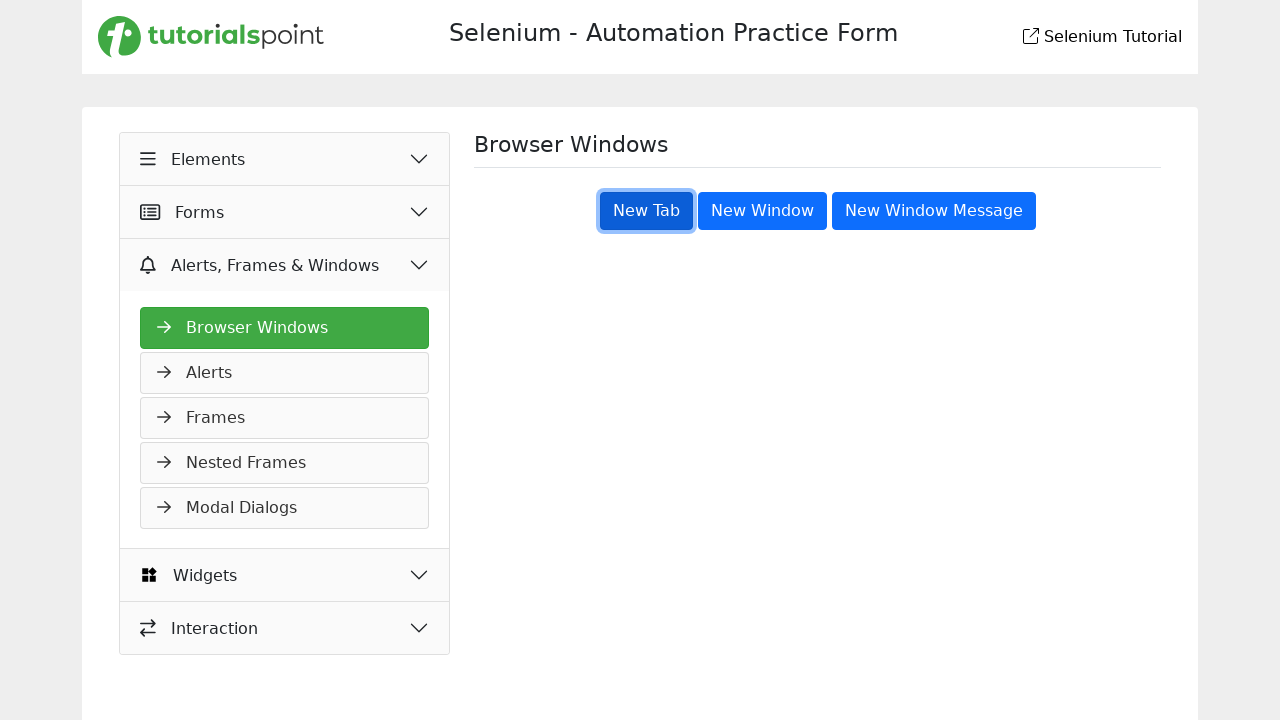

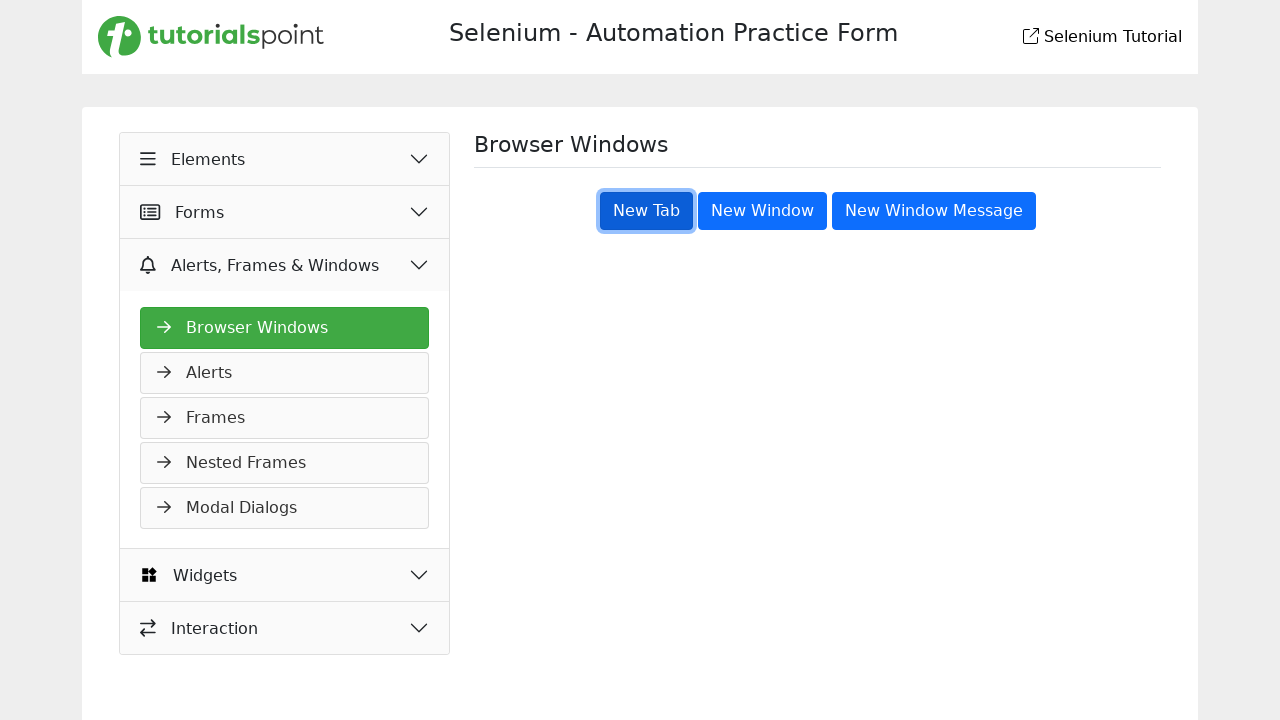